Tests a slow calculator web application by setting a delay value, clicking number and operator buttons (7 + 8 =), and verifying the result equals 15

Starting URL: https://bonigarcia.dev/selenium-webdriver-java/slow-calculator.html

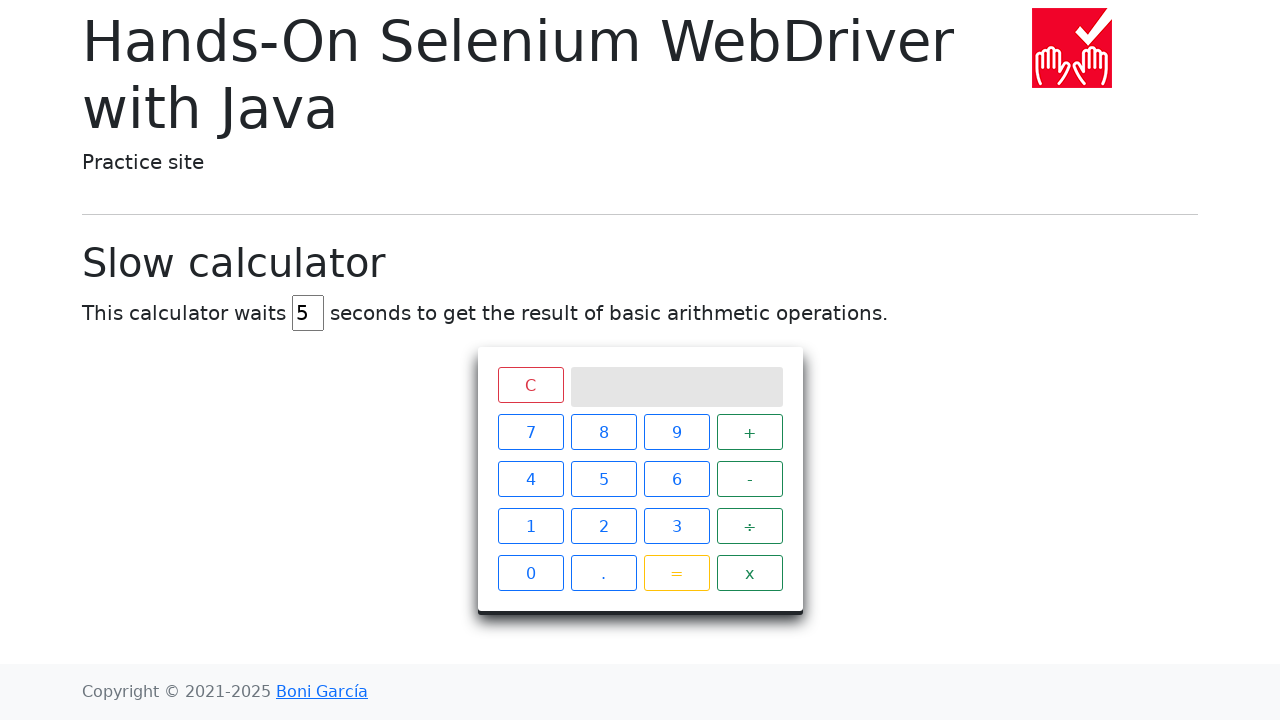

Cleared the delay input field on #delay
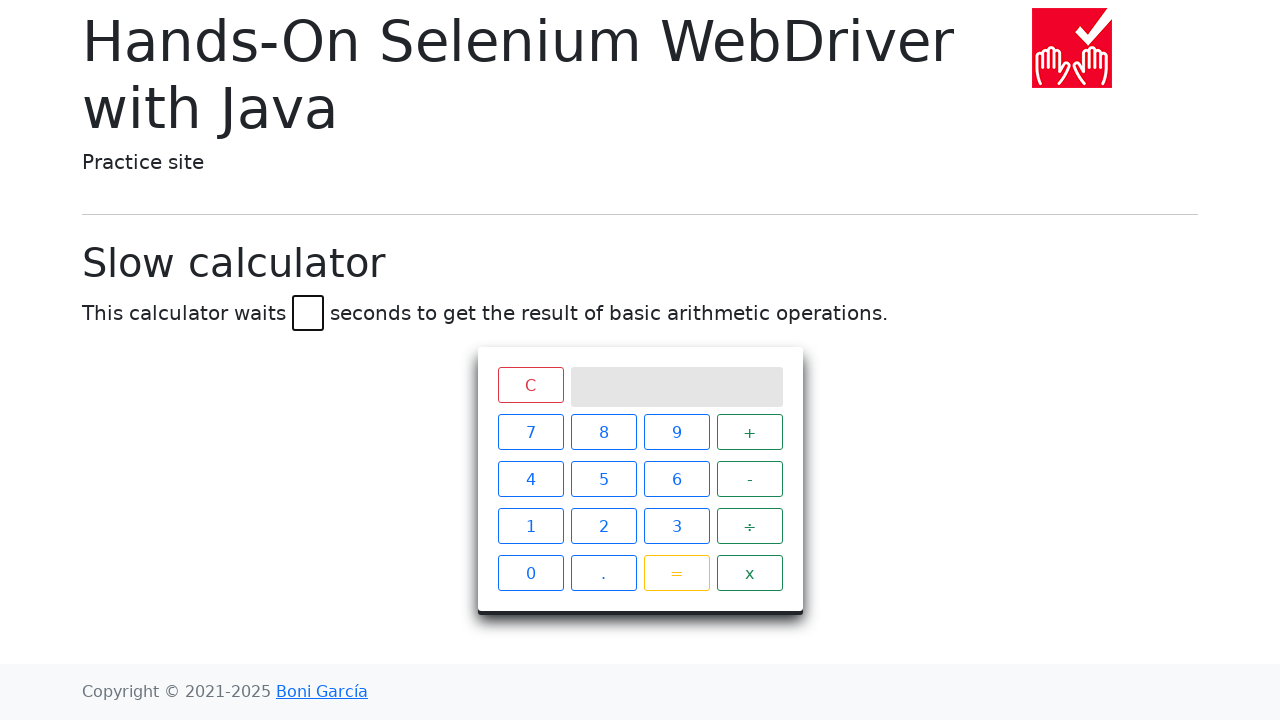

Set delay value to 45 seconds on #delay
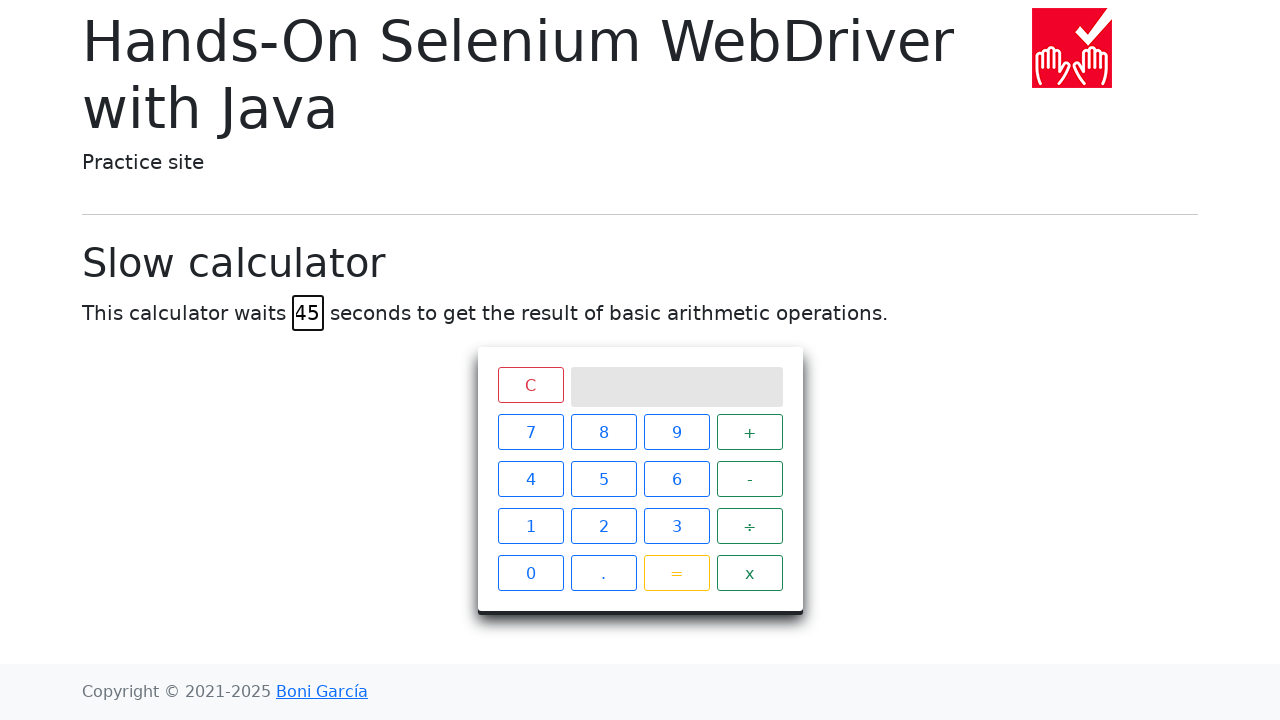

Clicked button 7 at (530, 432) on xpath=//span[text()='7']
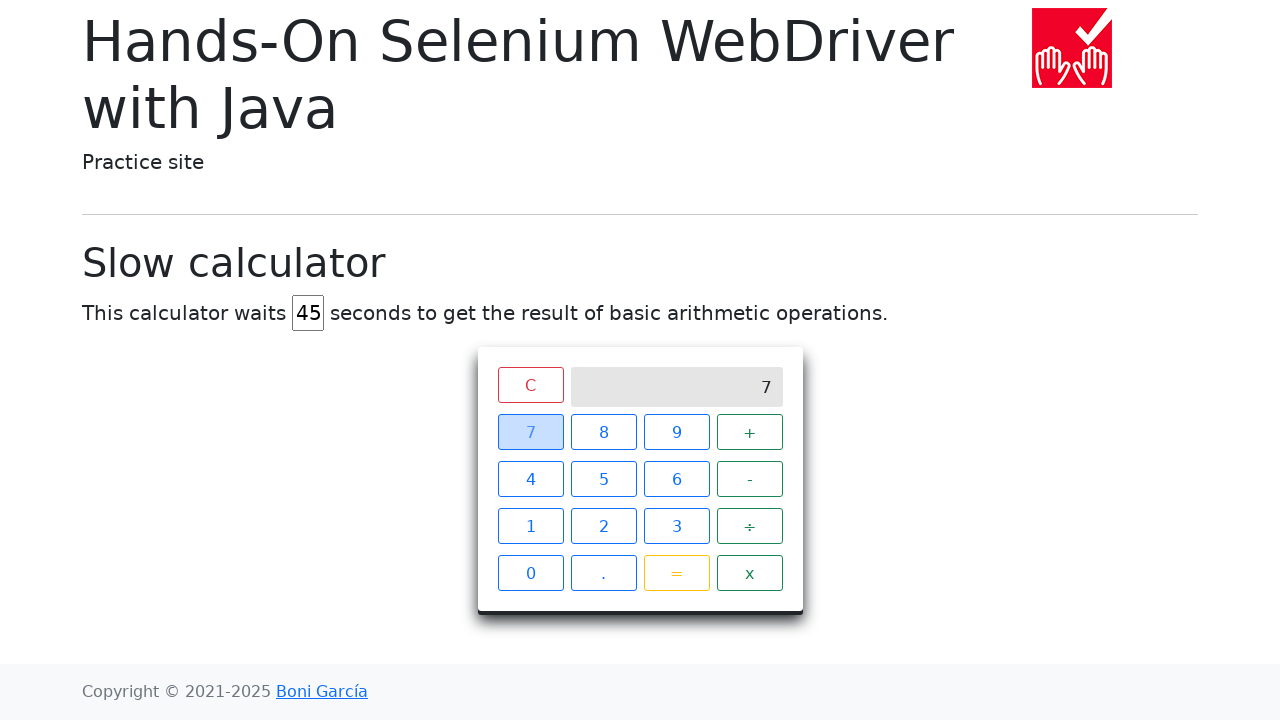

Clicked the plus operator button at (750, 432) on span.operator.btn.btn-outline-success
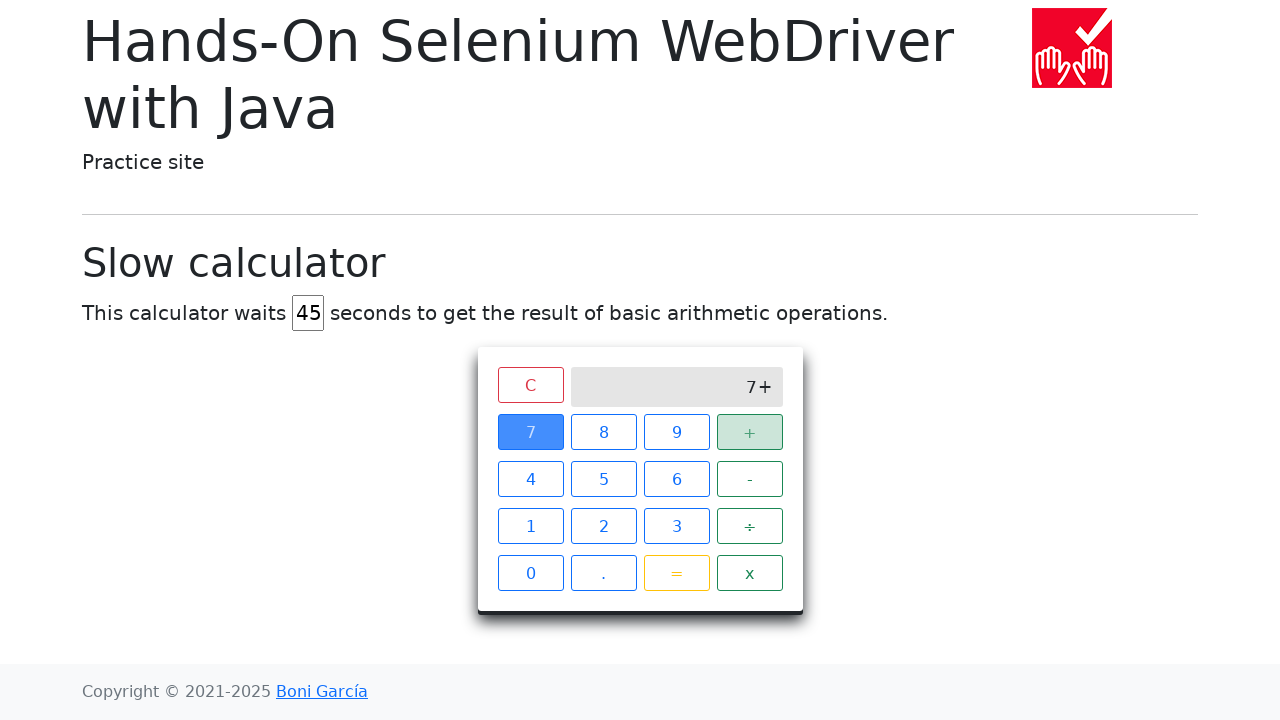

Clicked button 8 at (604, 432) on xpath=//span[text()='8']
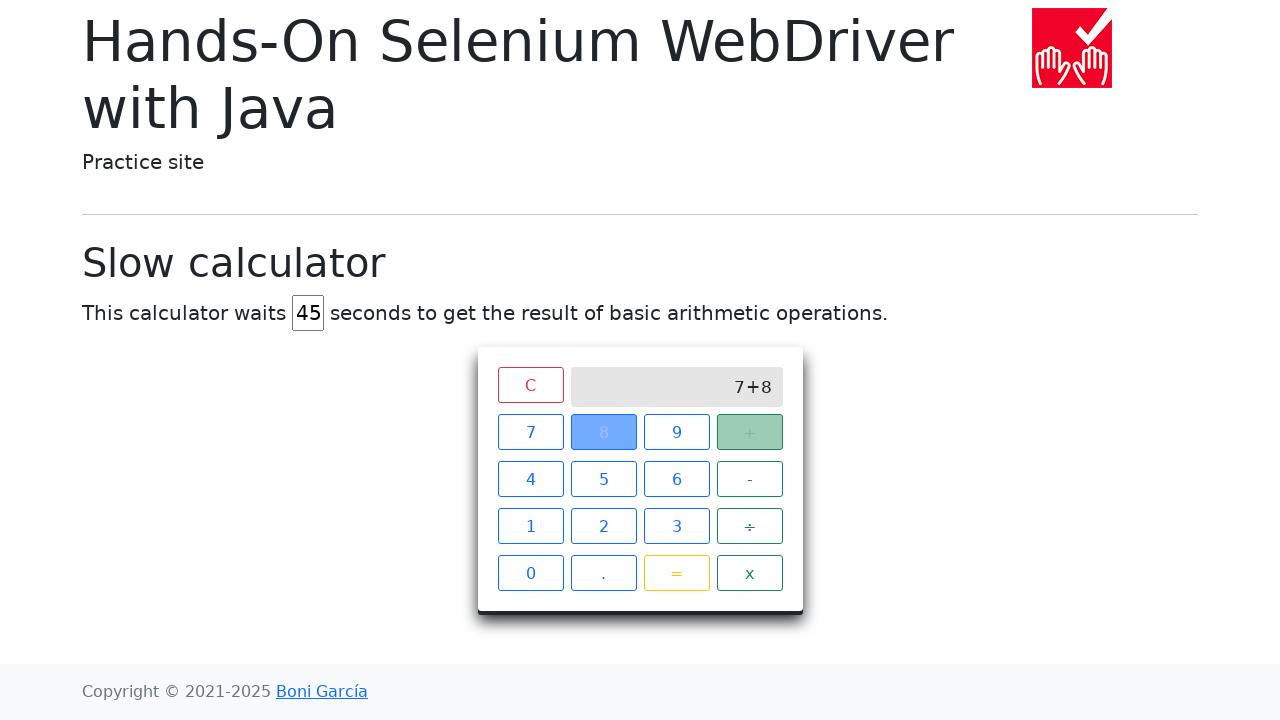

Clicked the equals button at (676, 573) on span.btn.btn-outline-warning
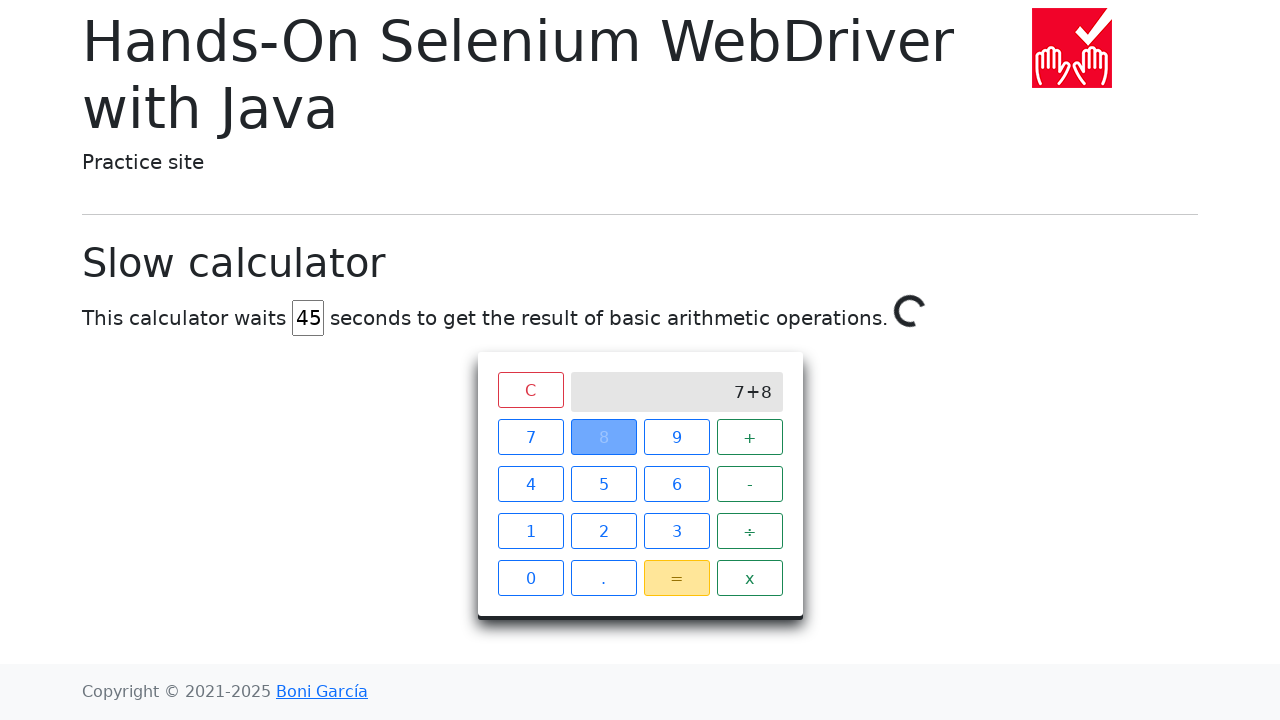

Verified calculation result equals 15
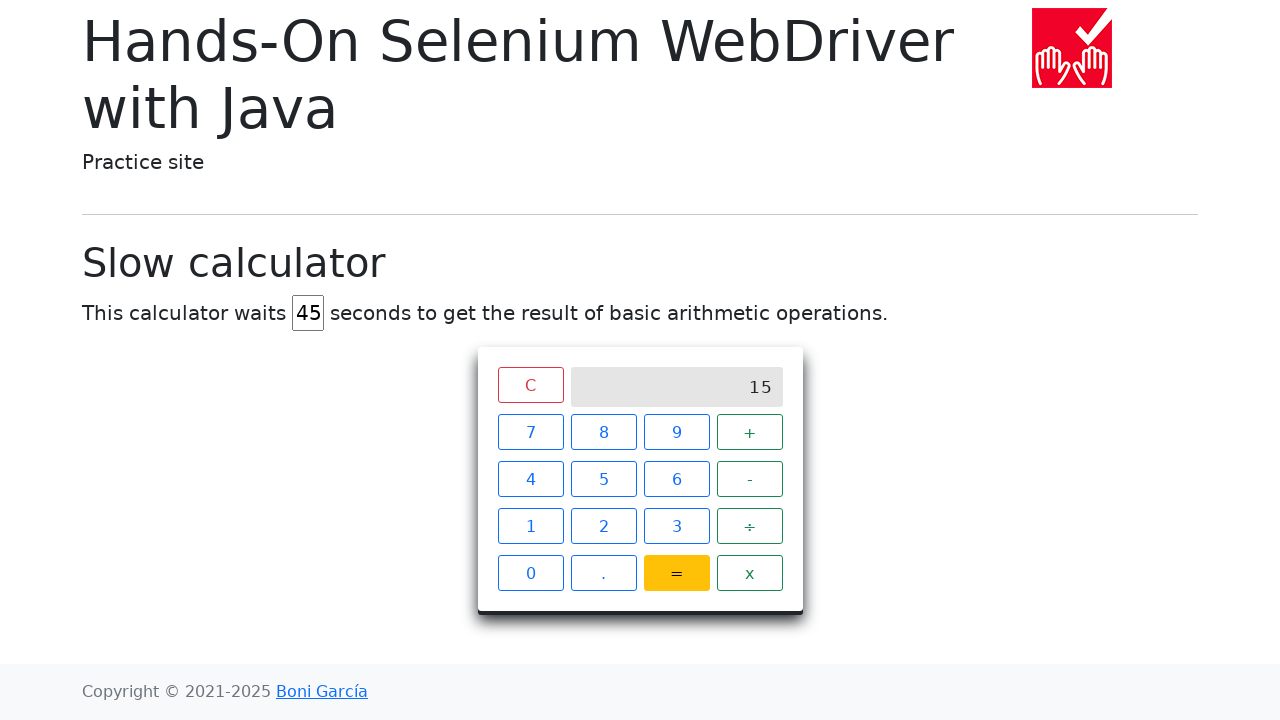

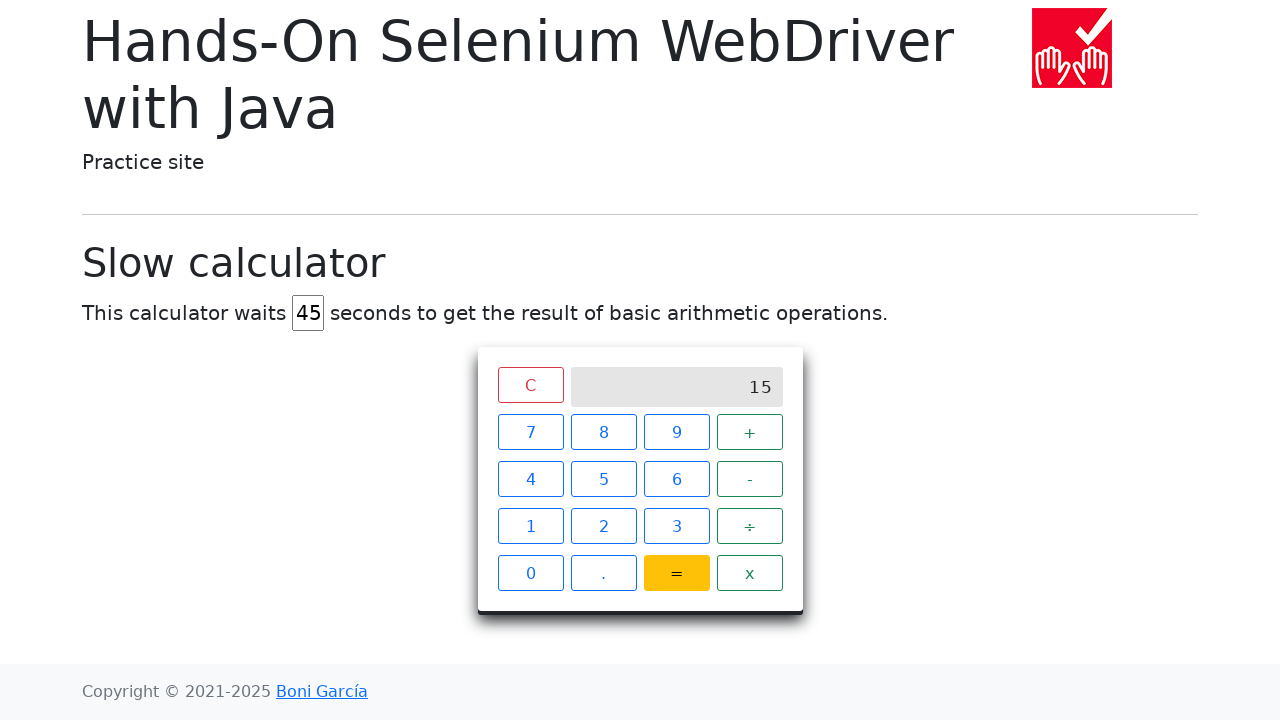